Tests registration form by filling only non-required fields and verifying that submission fails

Starting URL: http://suninjuly.github.io/registration2.html

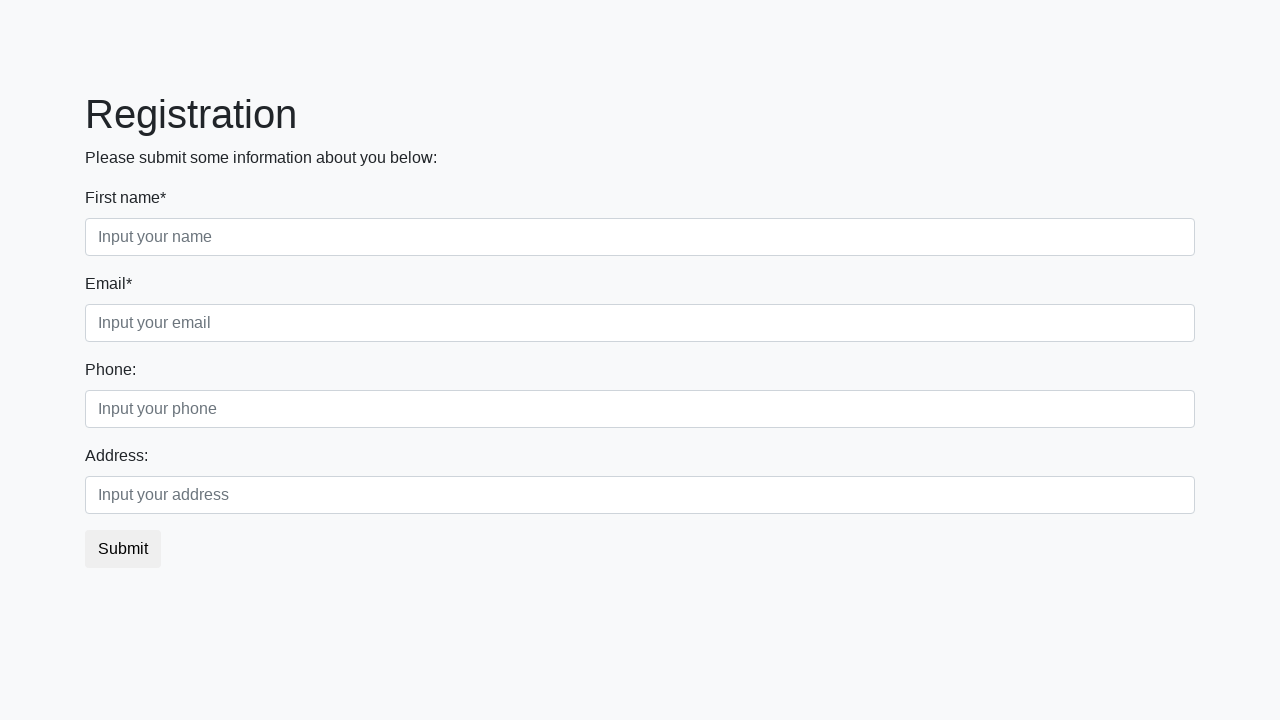

Filled first non-required field in second block with 'non required' on div.second_block input.first
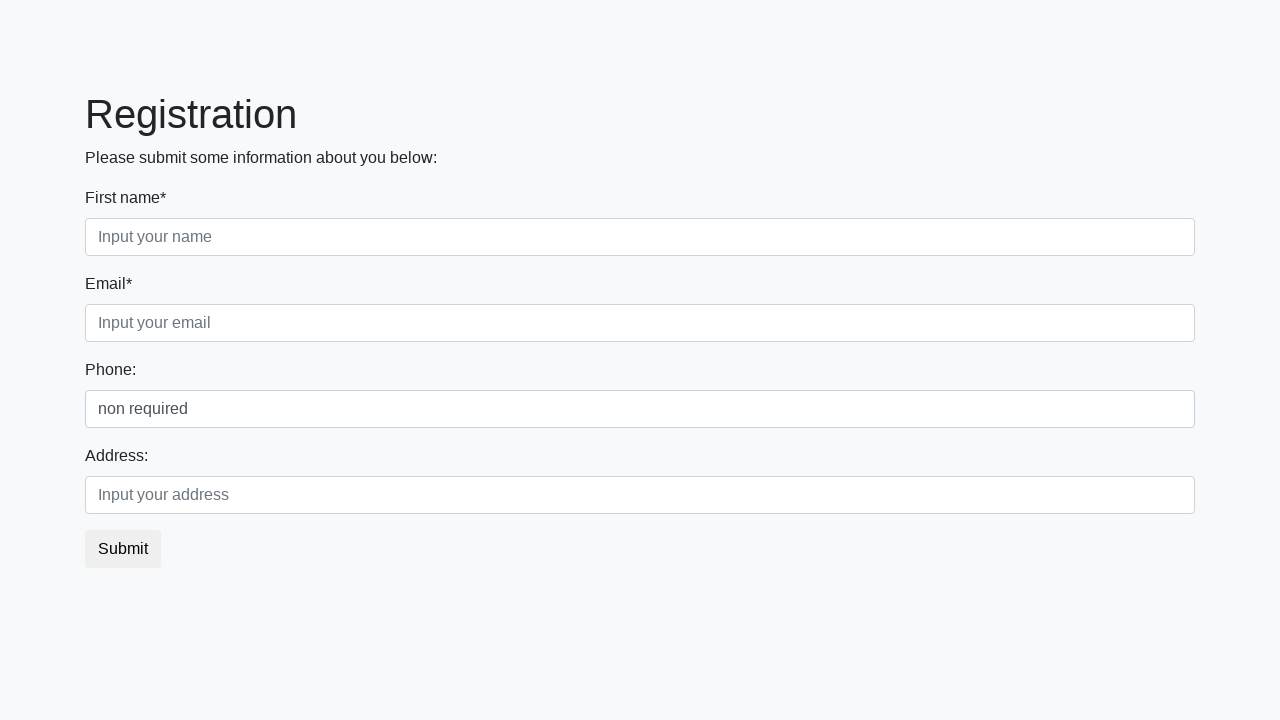

Filled second non-required field in second block with 'non required' on div.second_block input.second
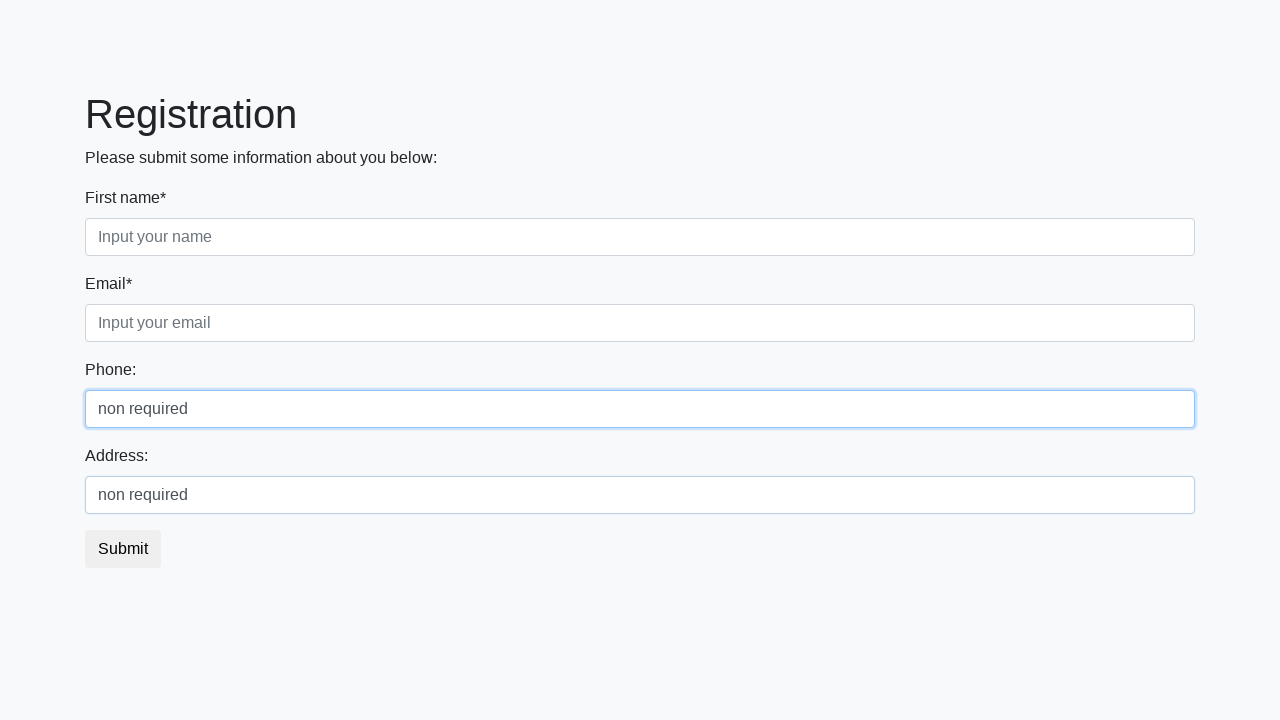

Clicked submit button to attempt registration at (123, 549) on button.btn
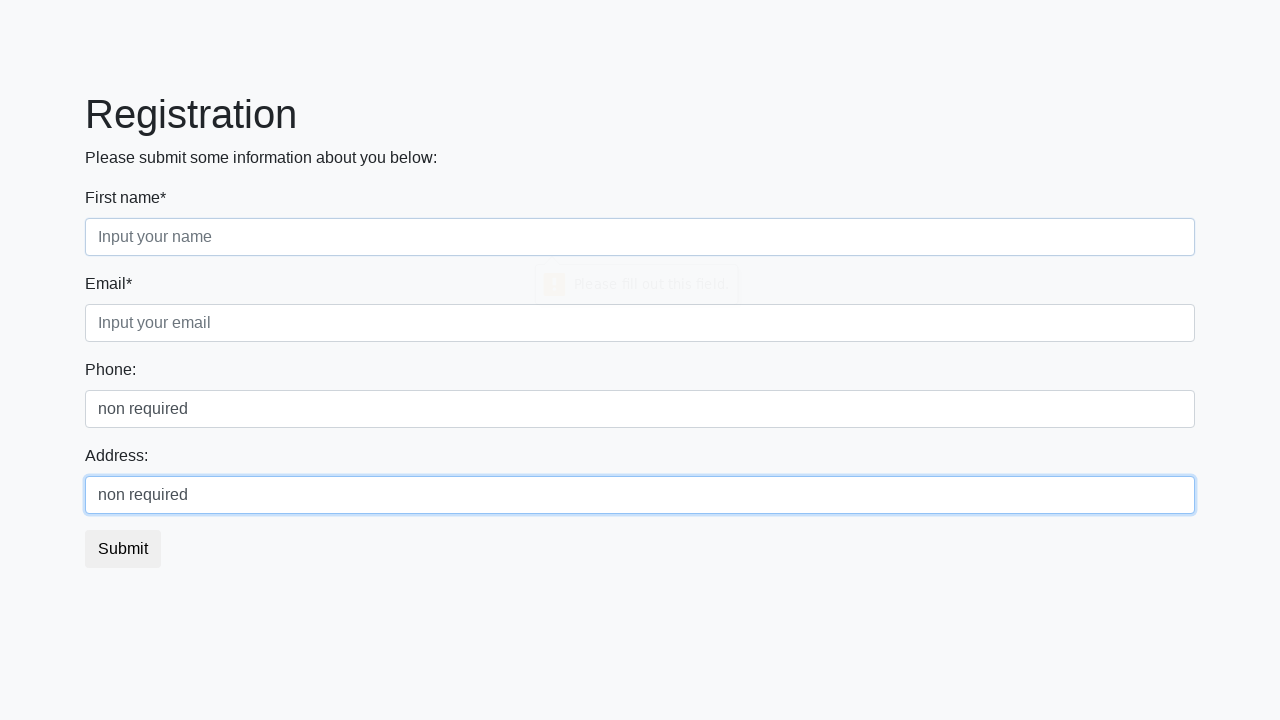

Waited for h1 element to appear
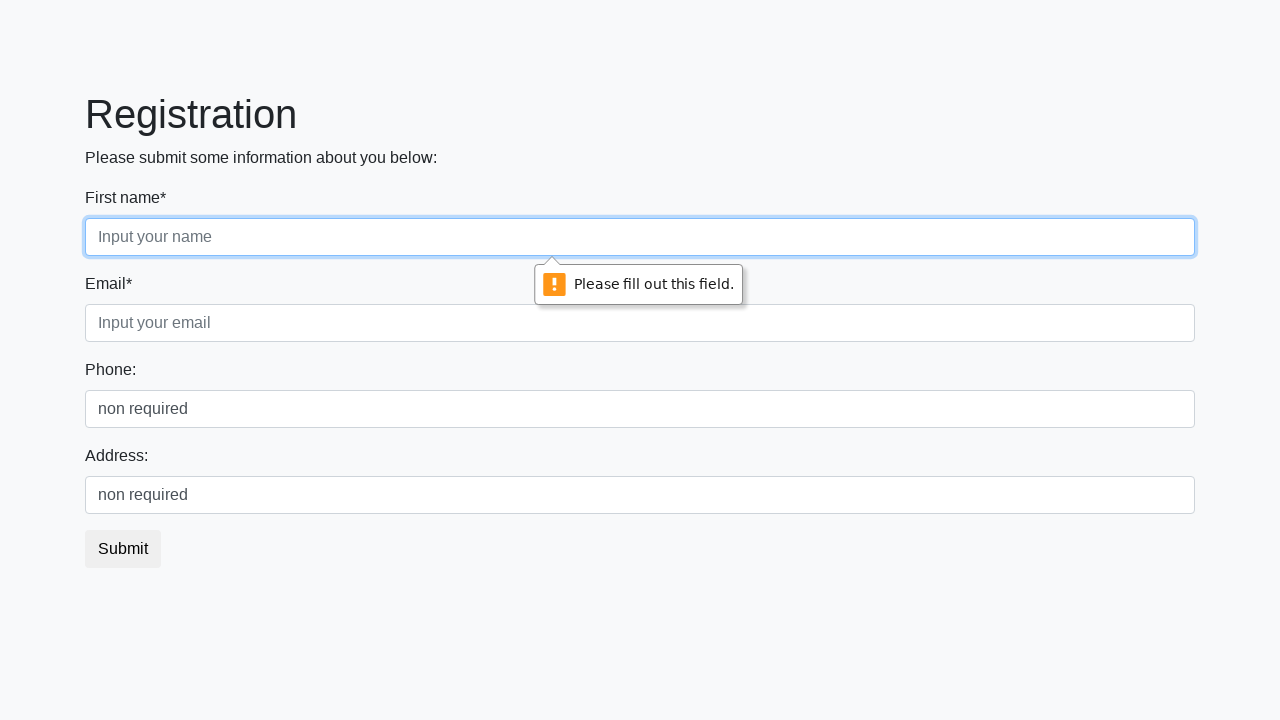

Retrieved h1 text content: 'Registration'
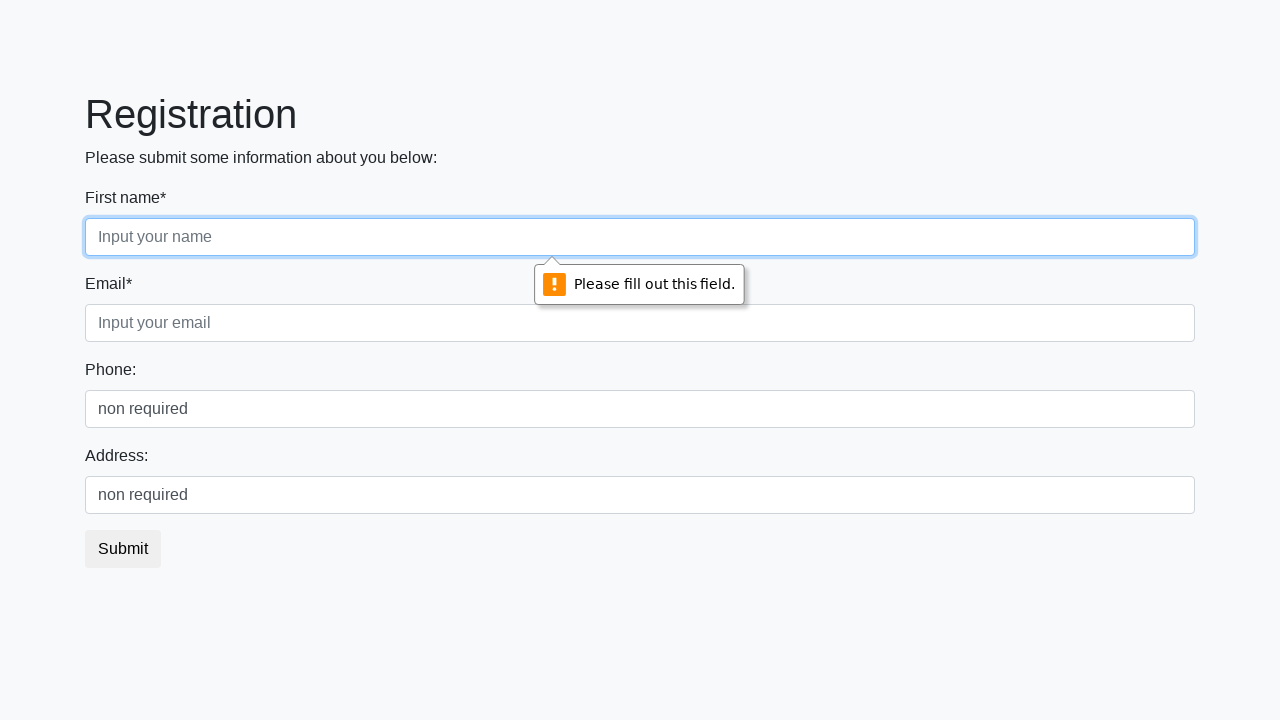

Verified that success message was NOT displayed - registration submission correctly failed
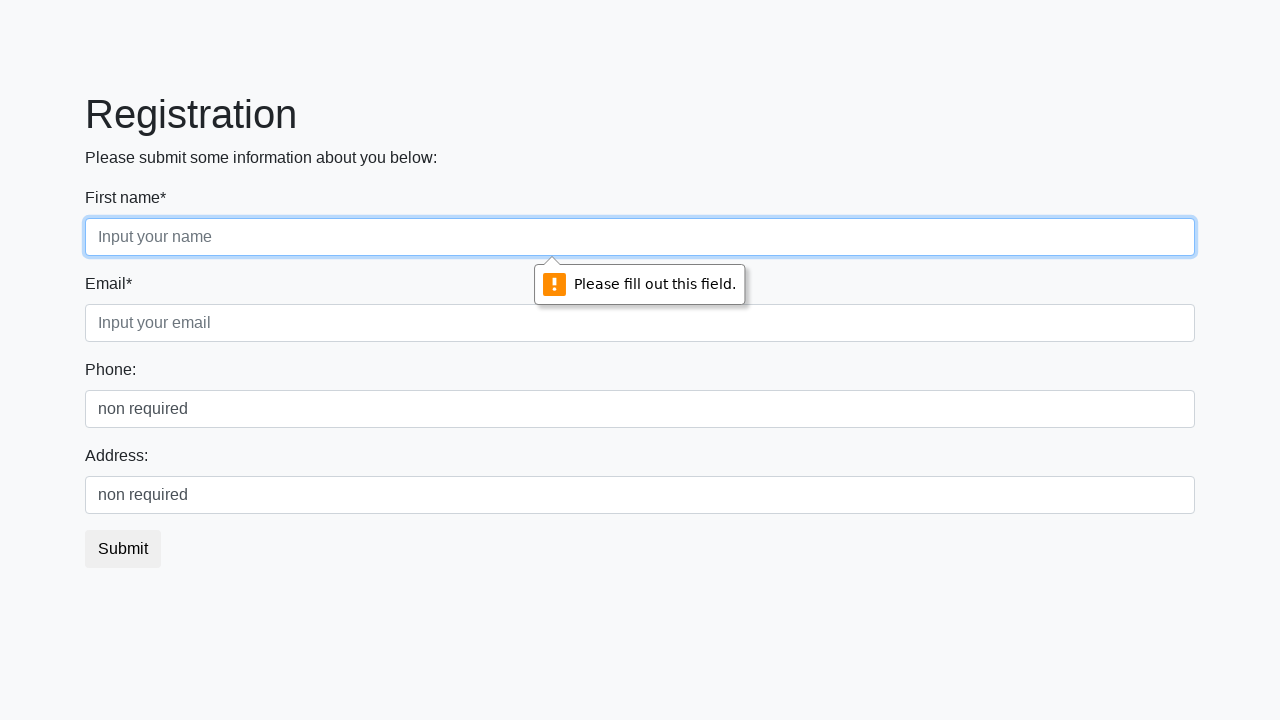

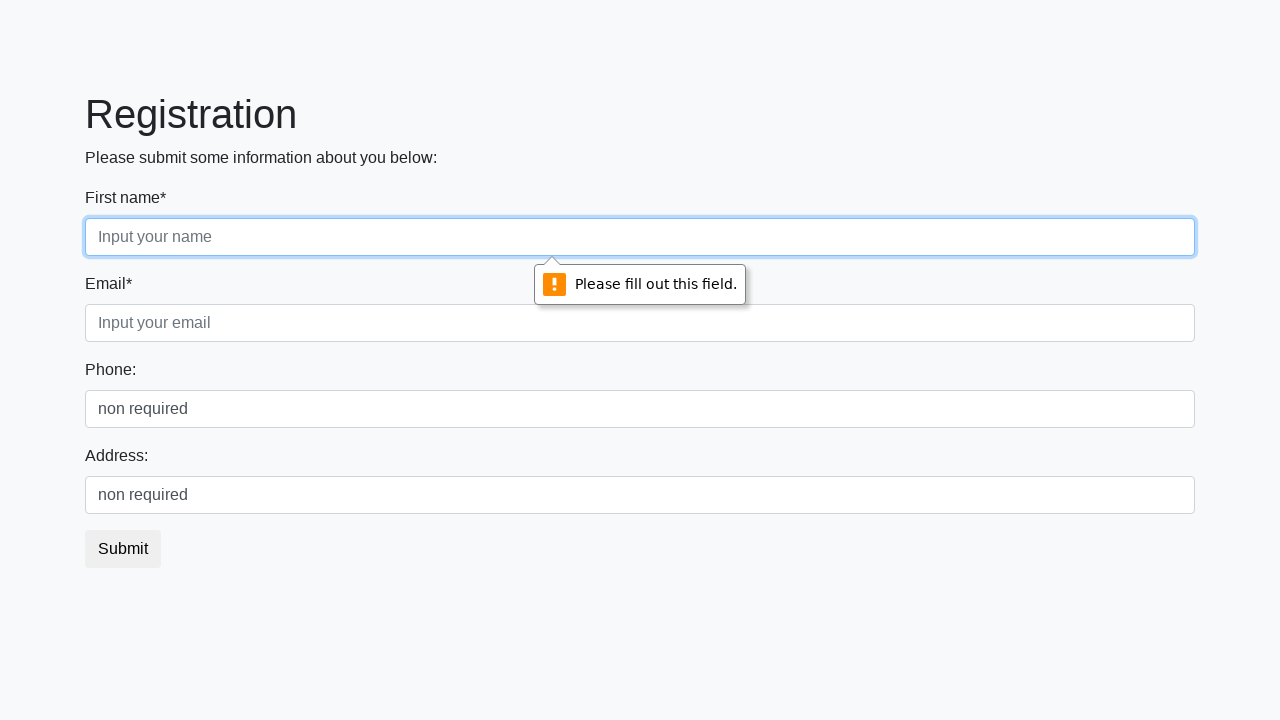